Tests the browser window functionality by clicking Tab, Window, and Message Window buttons, verifying new windows/tabs open with the correct URL, and then closing them

Starting URL: https://demoqa.com/browser-windows

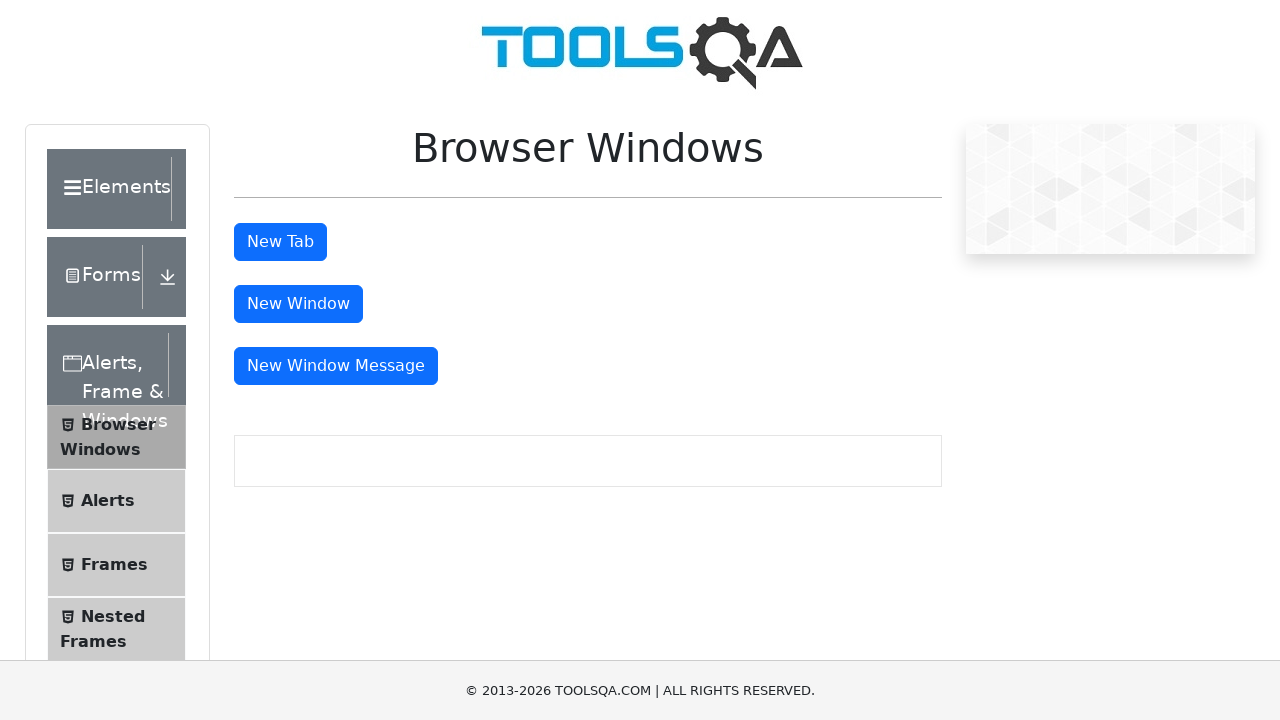

Clicked Tab button to open new tab at (280, 242) on #tabButton
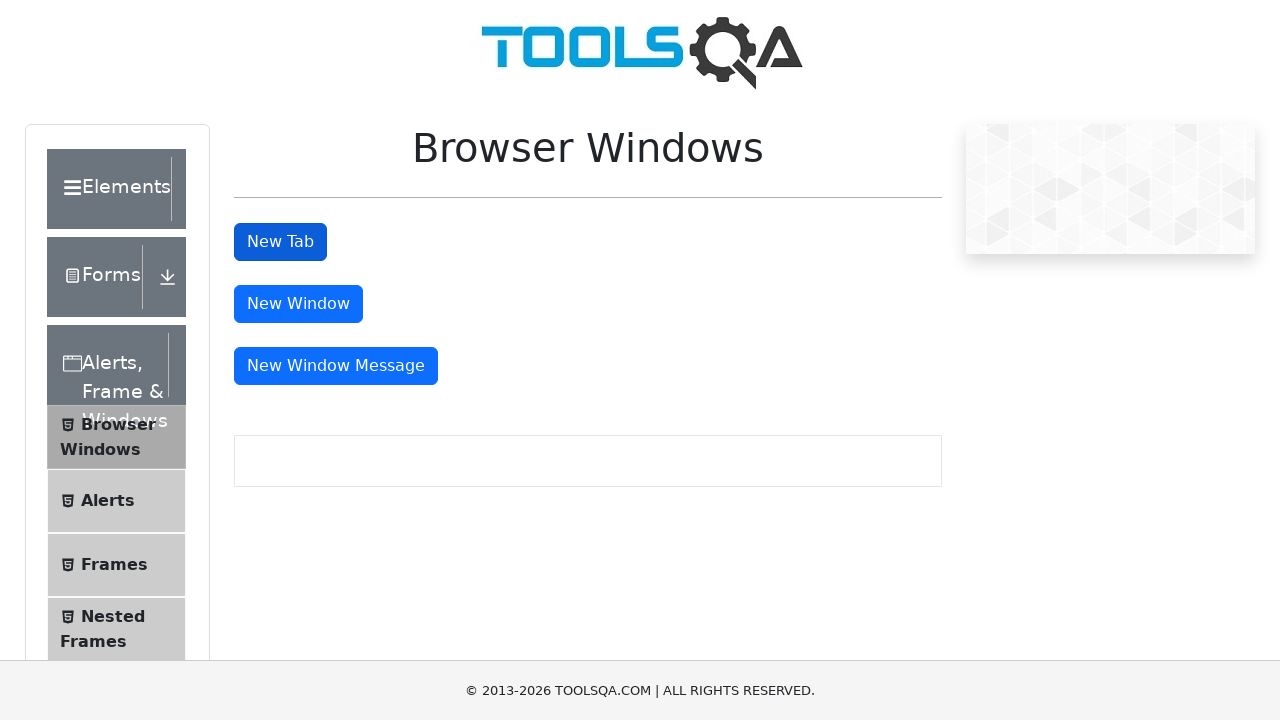

Clicked Tab button again and waited for new page at (280, 242) on #tabButton
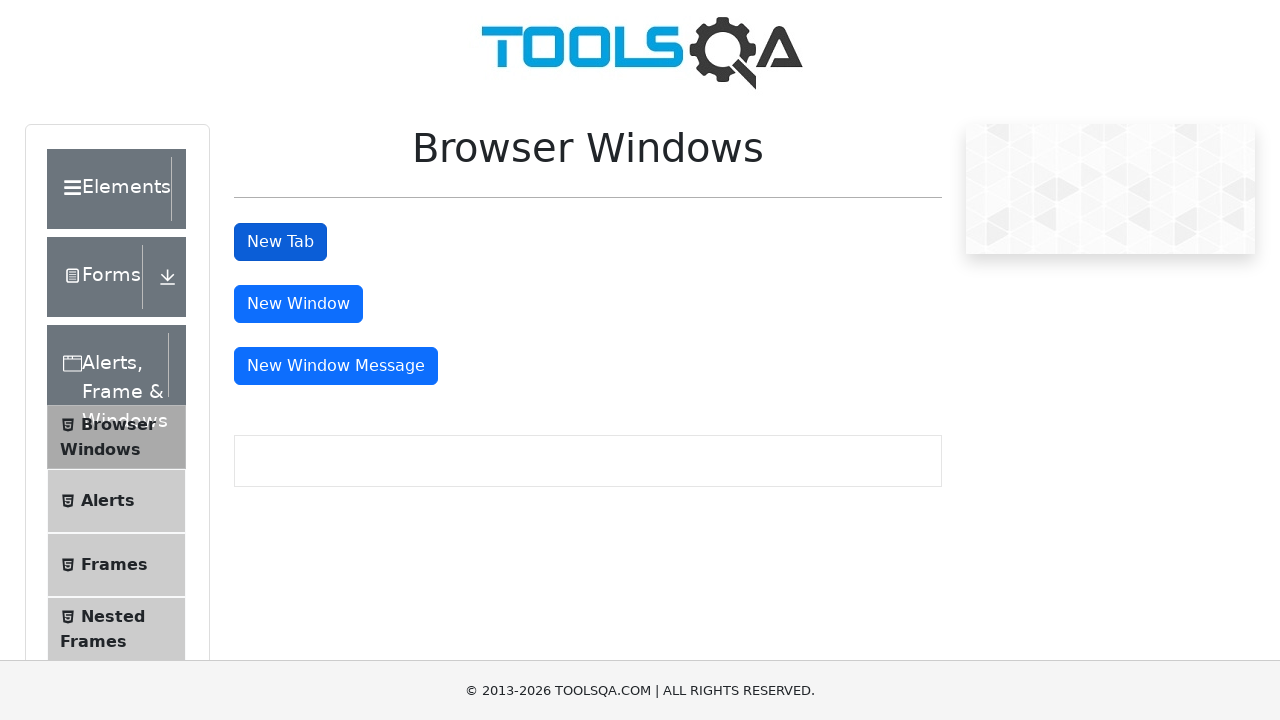

Got reference to new page
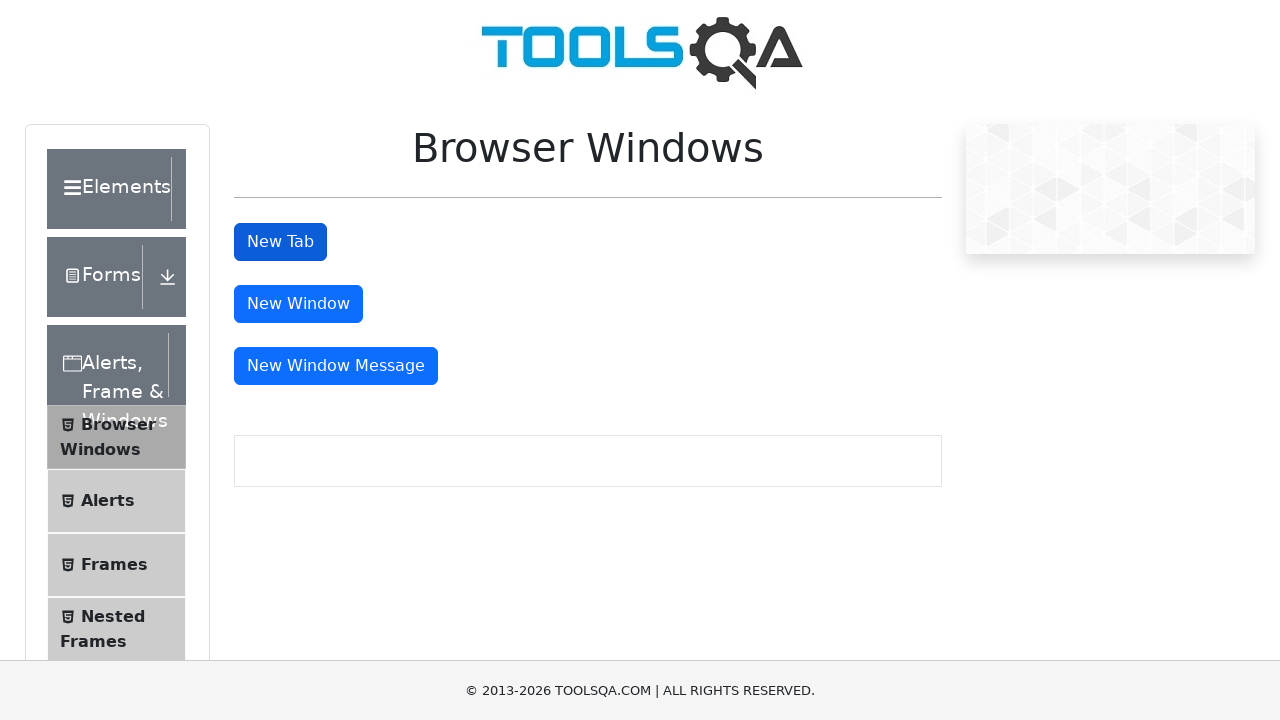

New tab page loaded completely
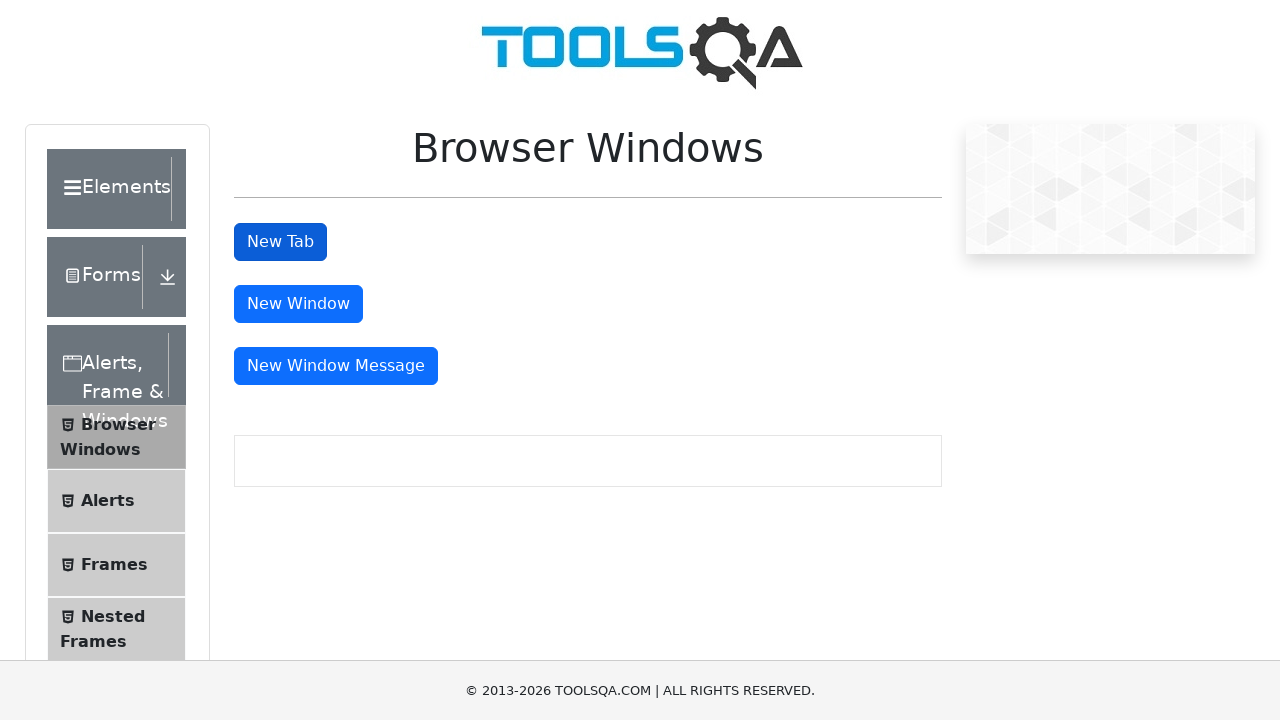

Verified new tab URL is https://demoqa.com/sample
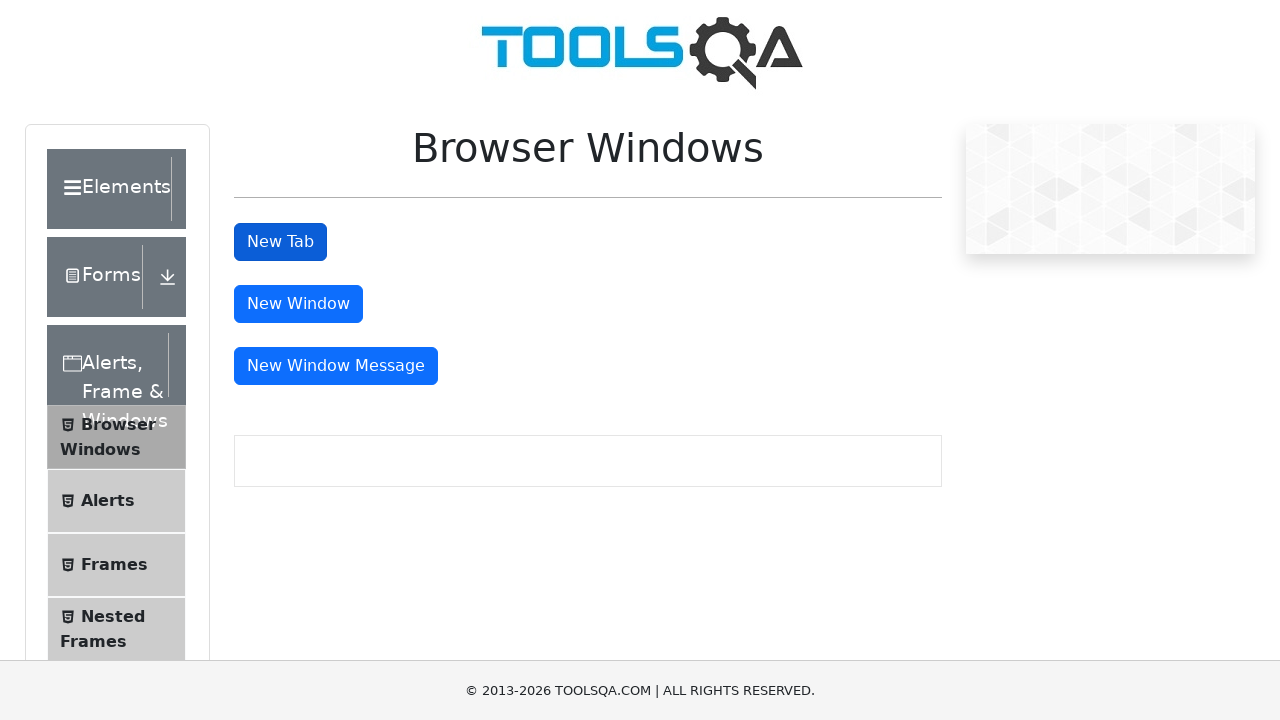

Closed new tab
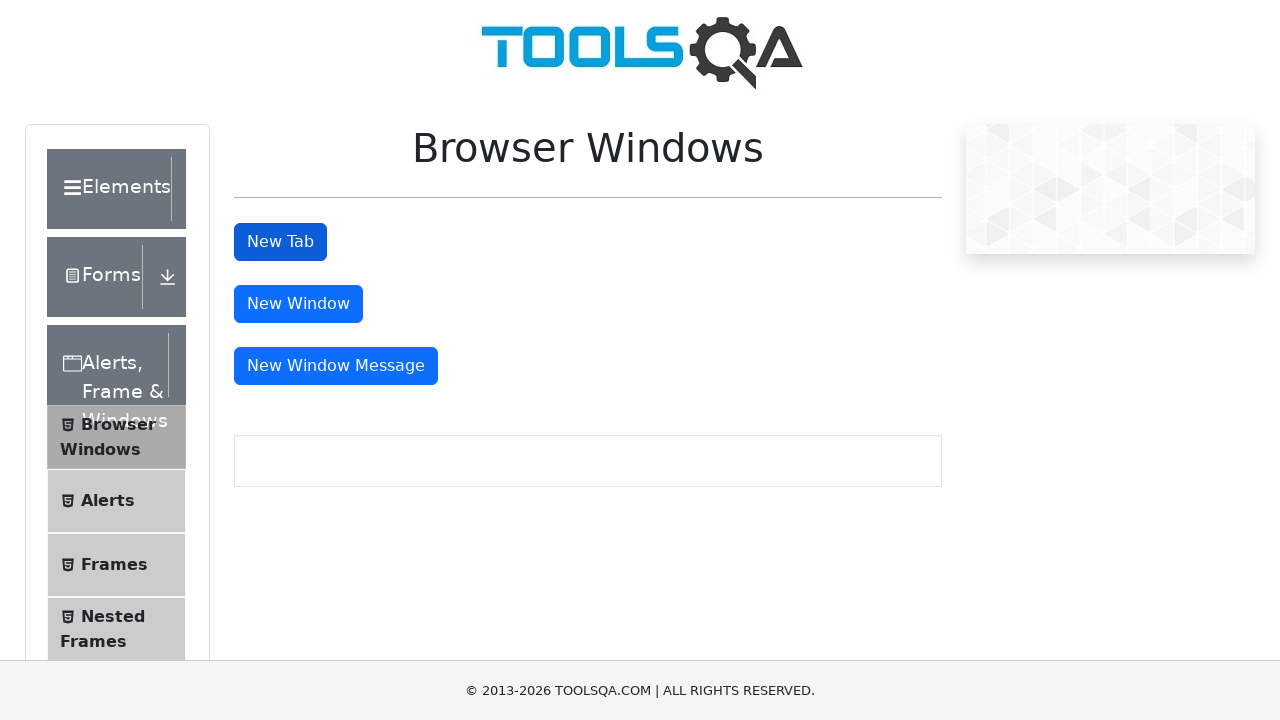

Clicked Window button and waited for new window at (298, 304) on #windowButton
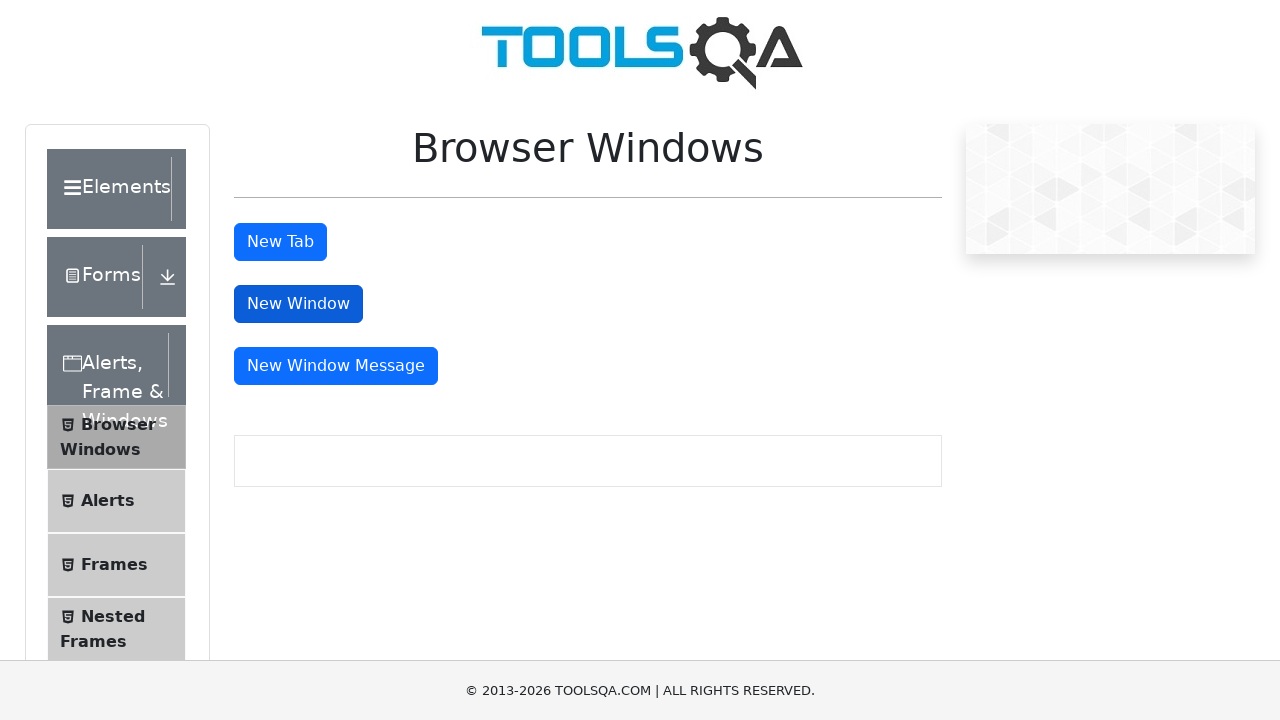

Got reference to new window
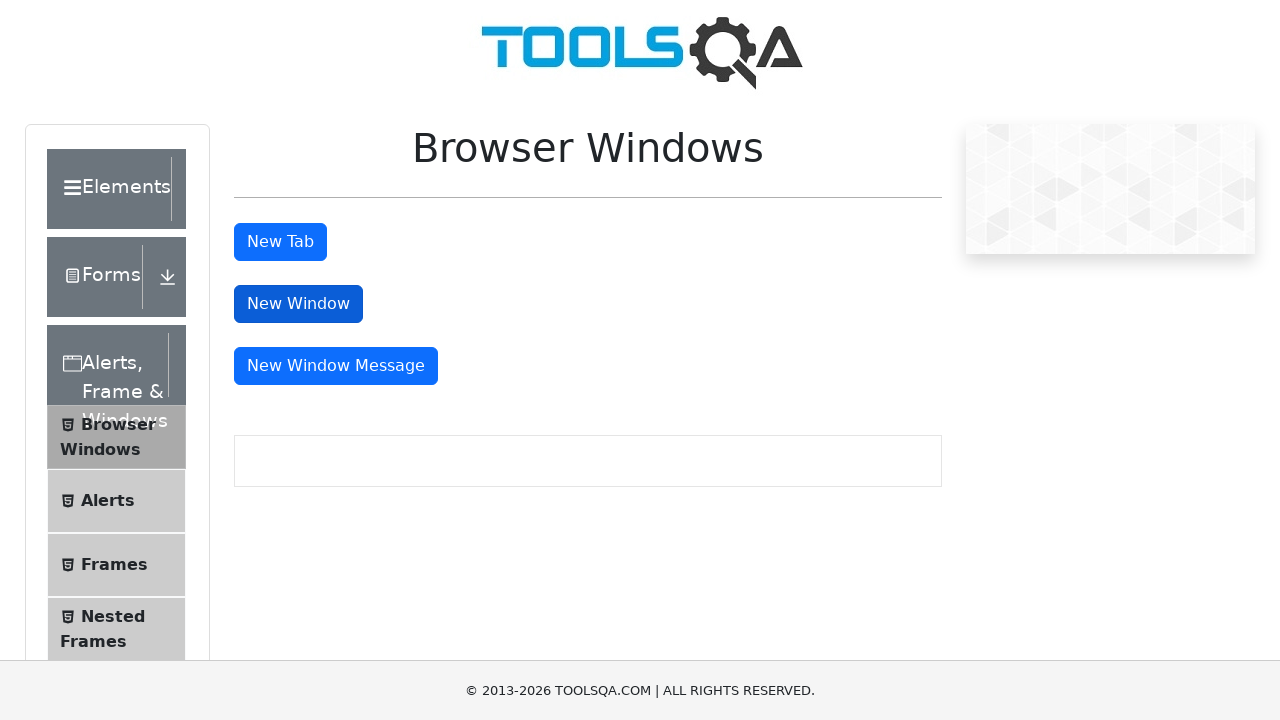

New window page loaded completely
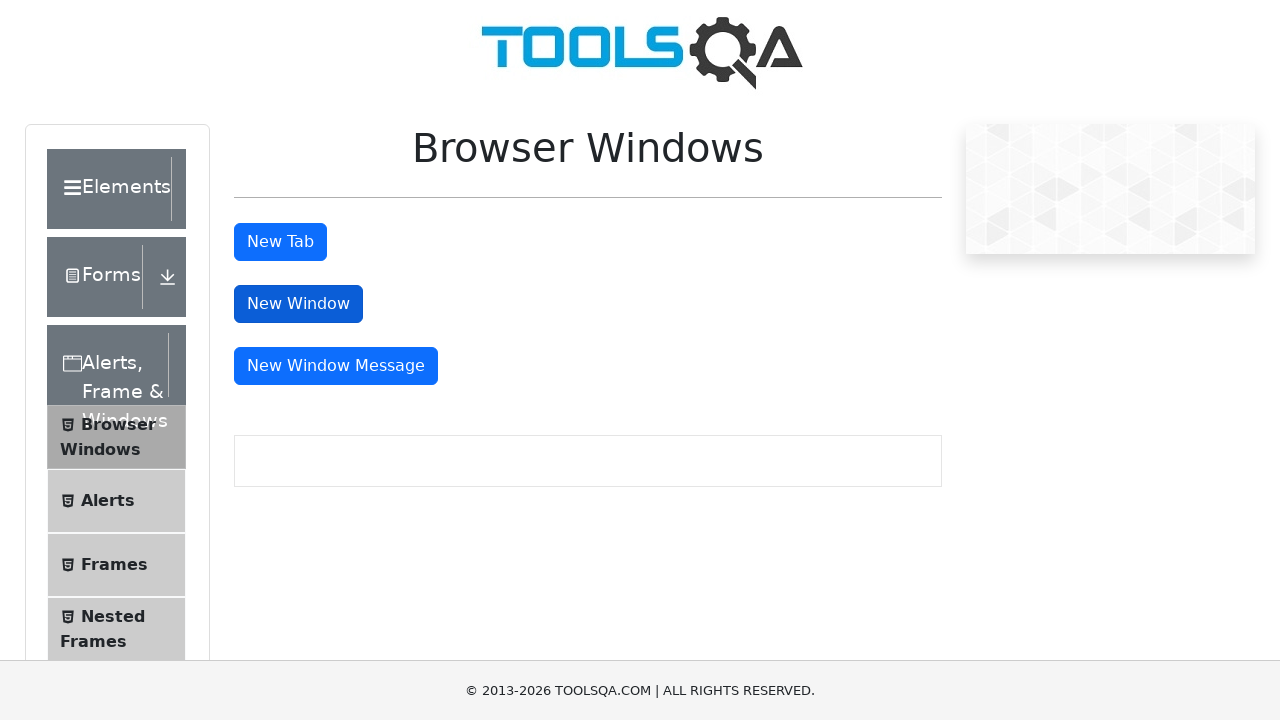

Verified new window URL is https://demoqa.com/sample
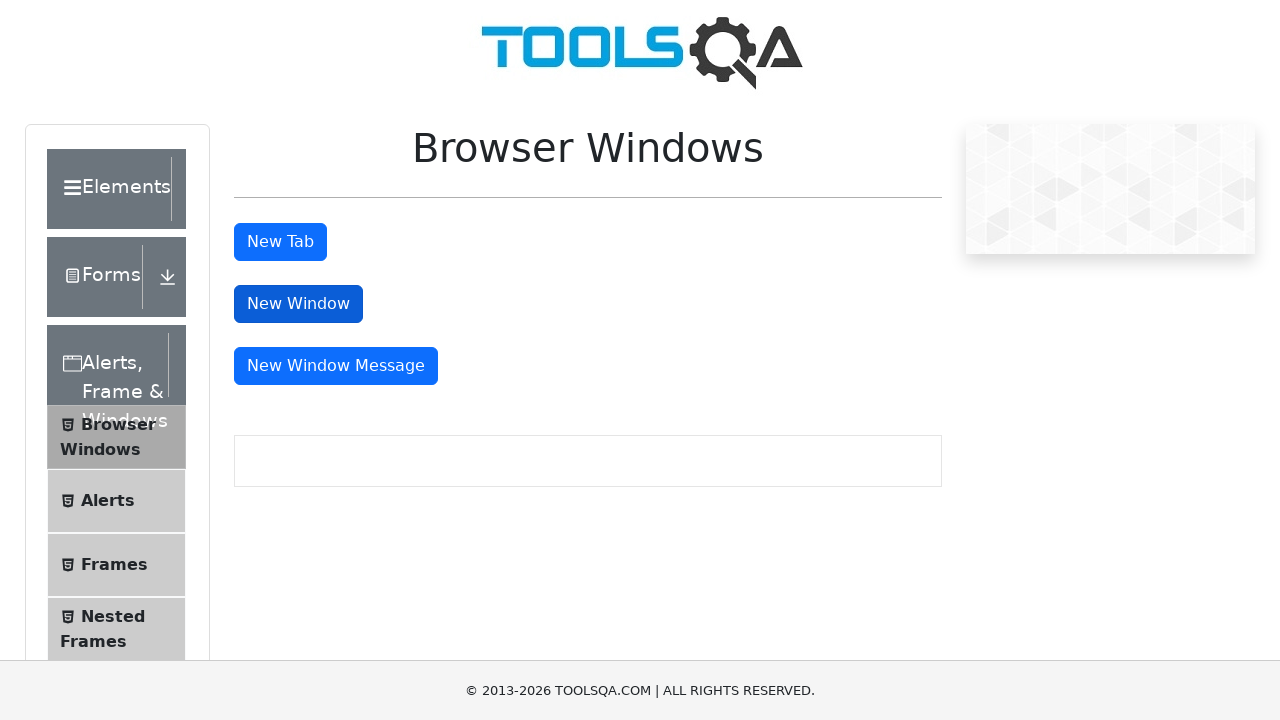

Closed new window
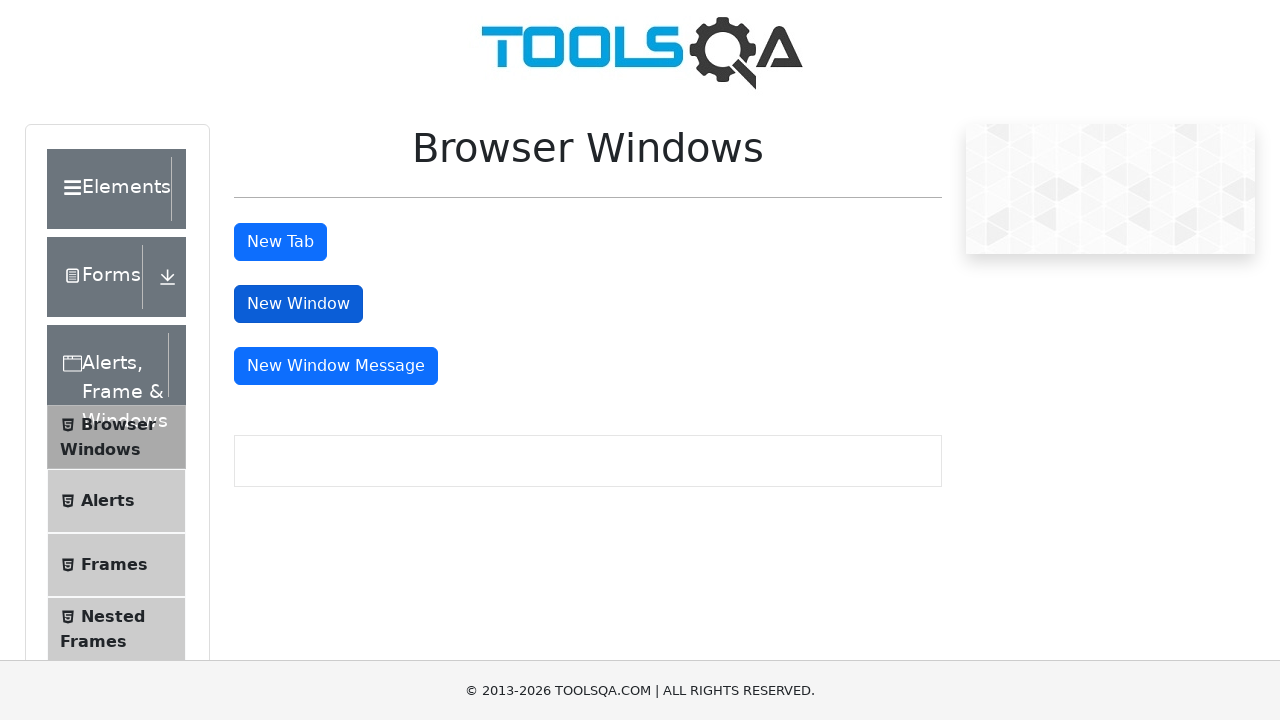

Clicked Message Window button and waited for new window at (336, 366) on #messageWindowButton
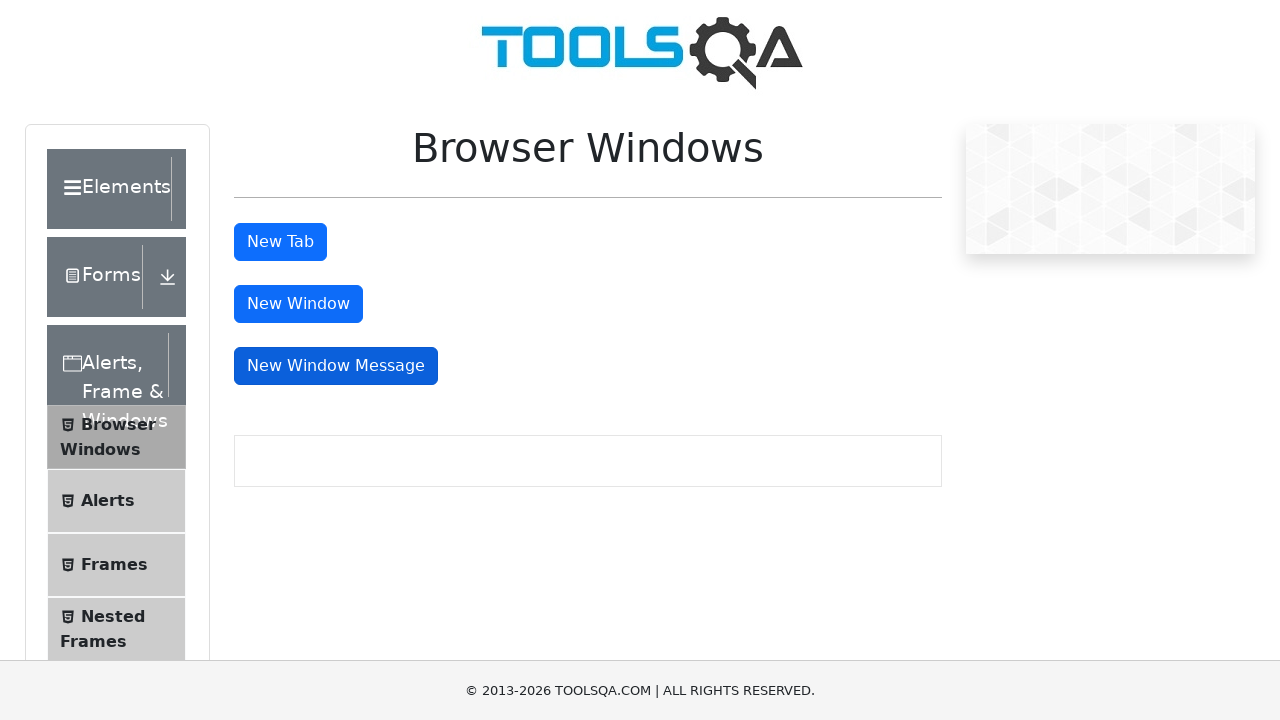

Got reference to message window
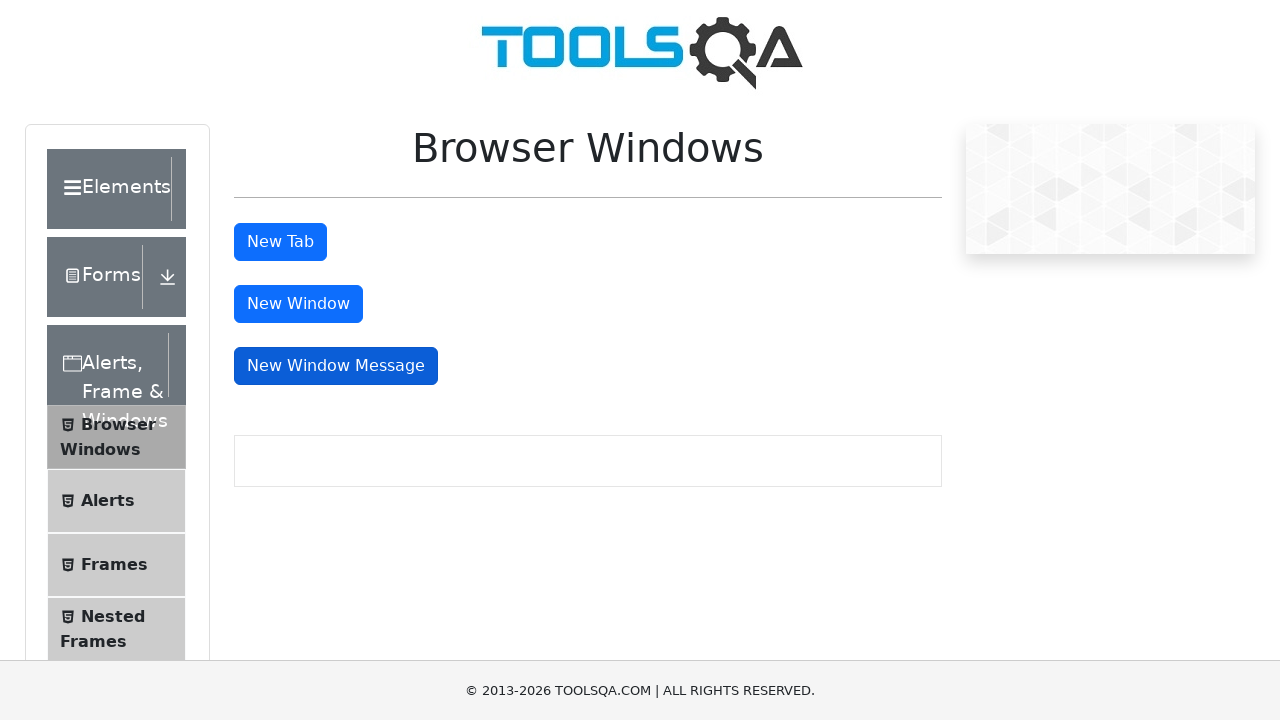

Message window page loaded completely
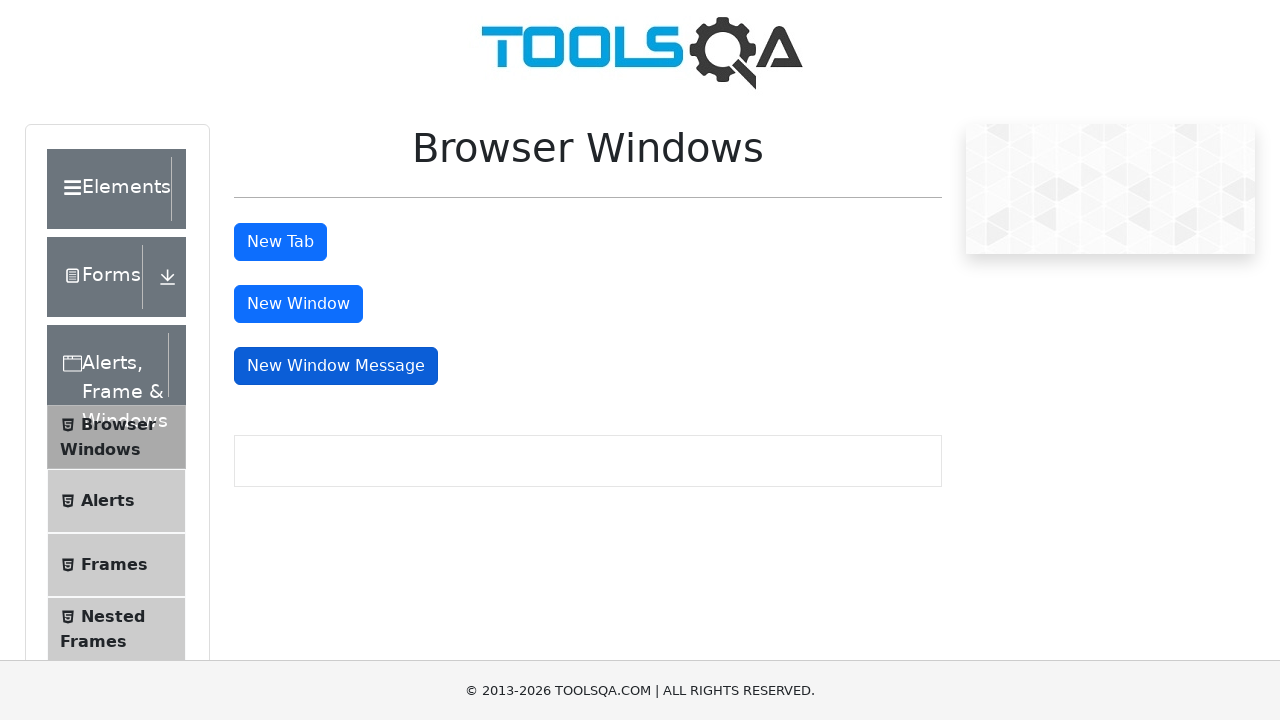

Closed message window
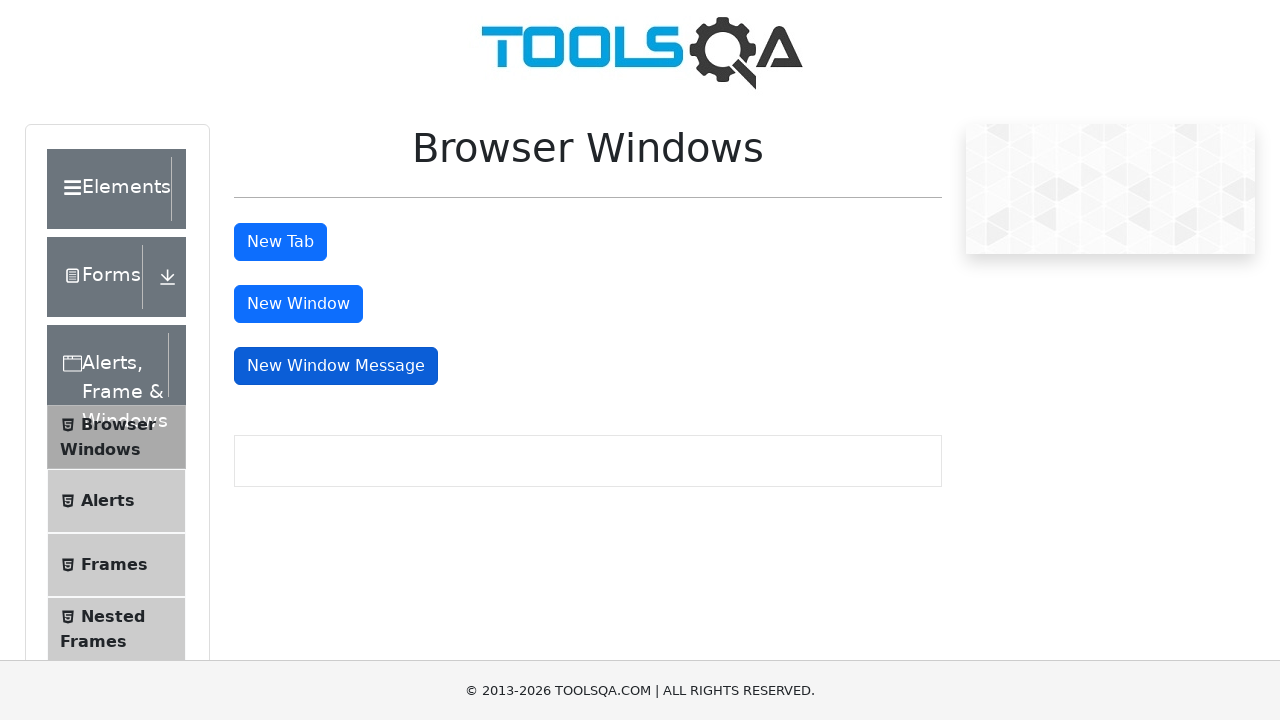

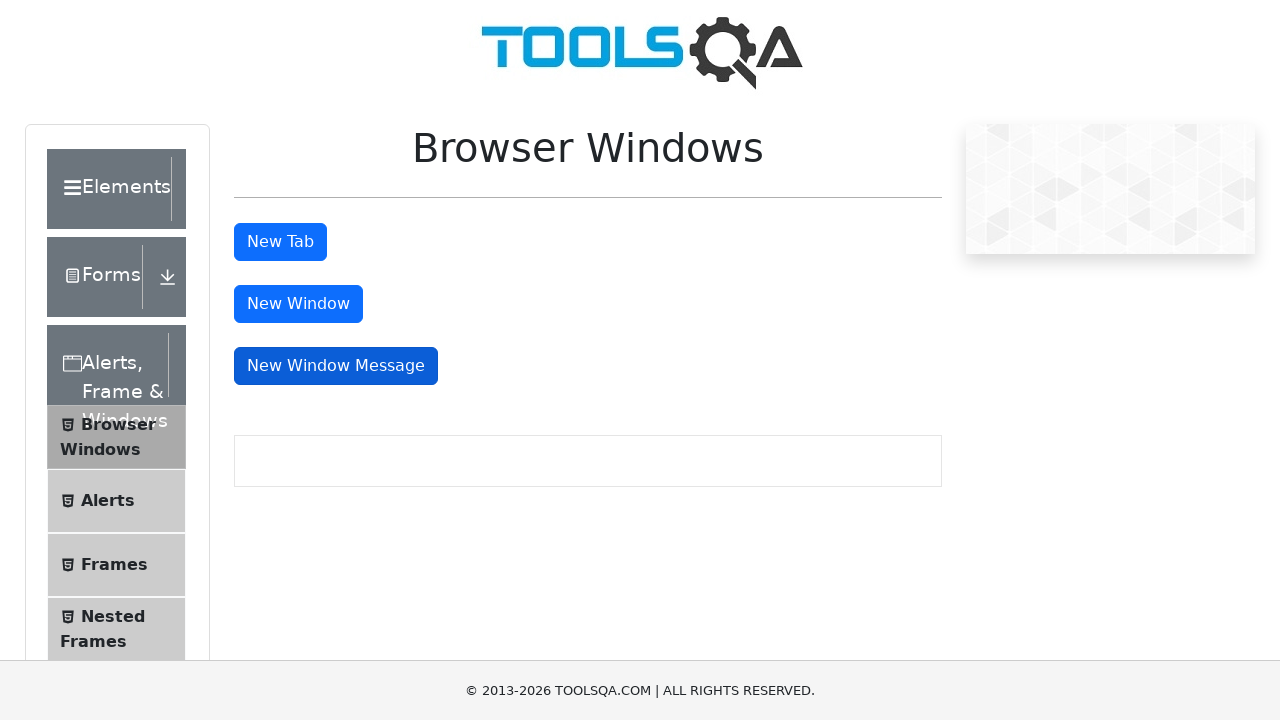